Navigates to YouTube homepage and maximizes the browser window

Starting URL: https://www.youtube.com/

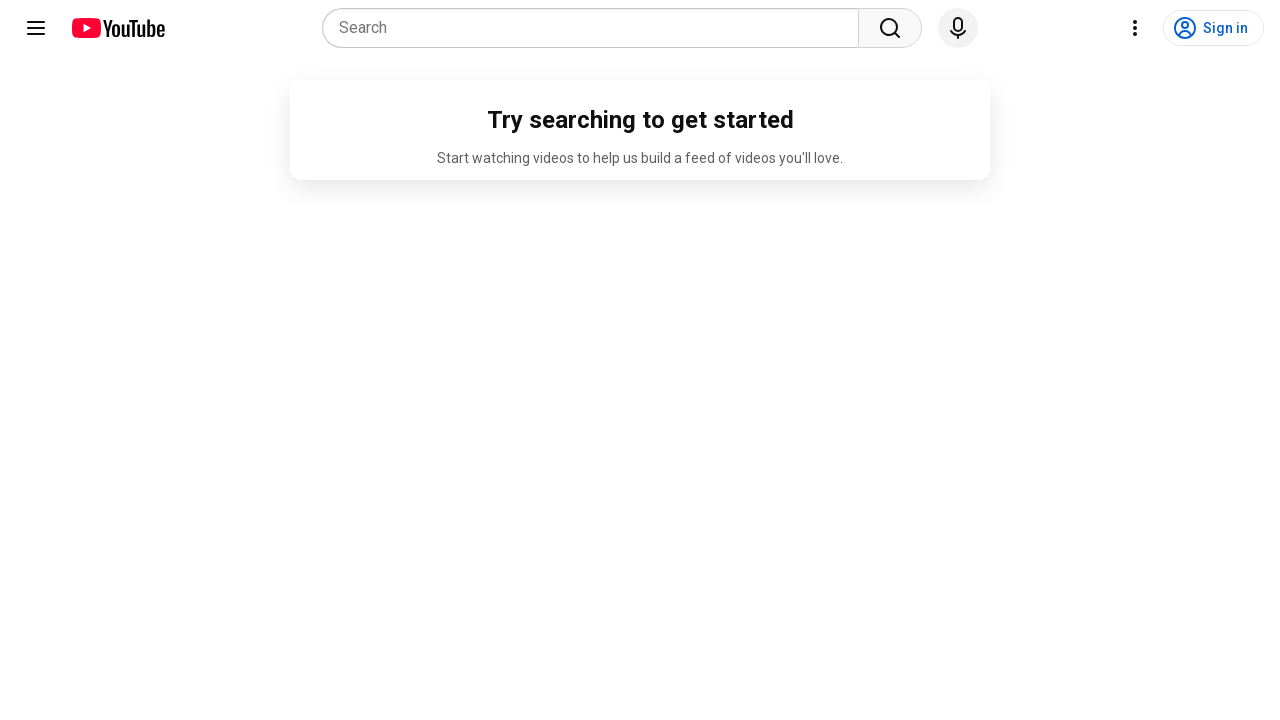

Set viewport size to 1920x1080 to maximize browser window
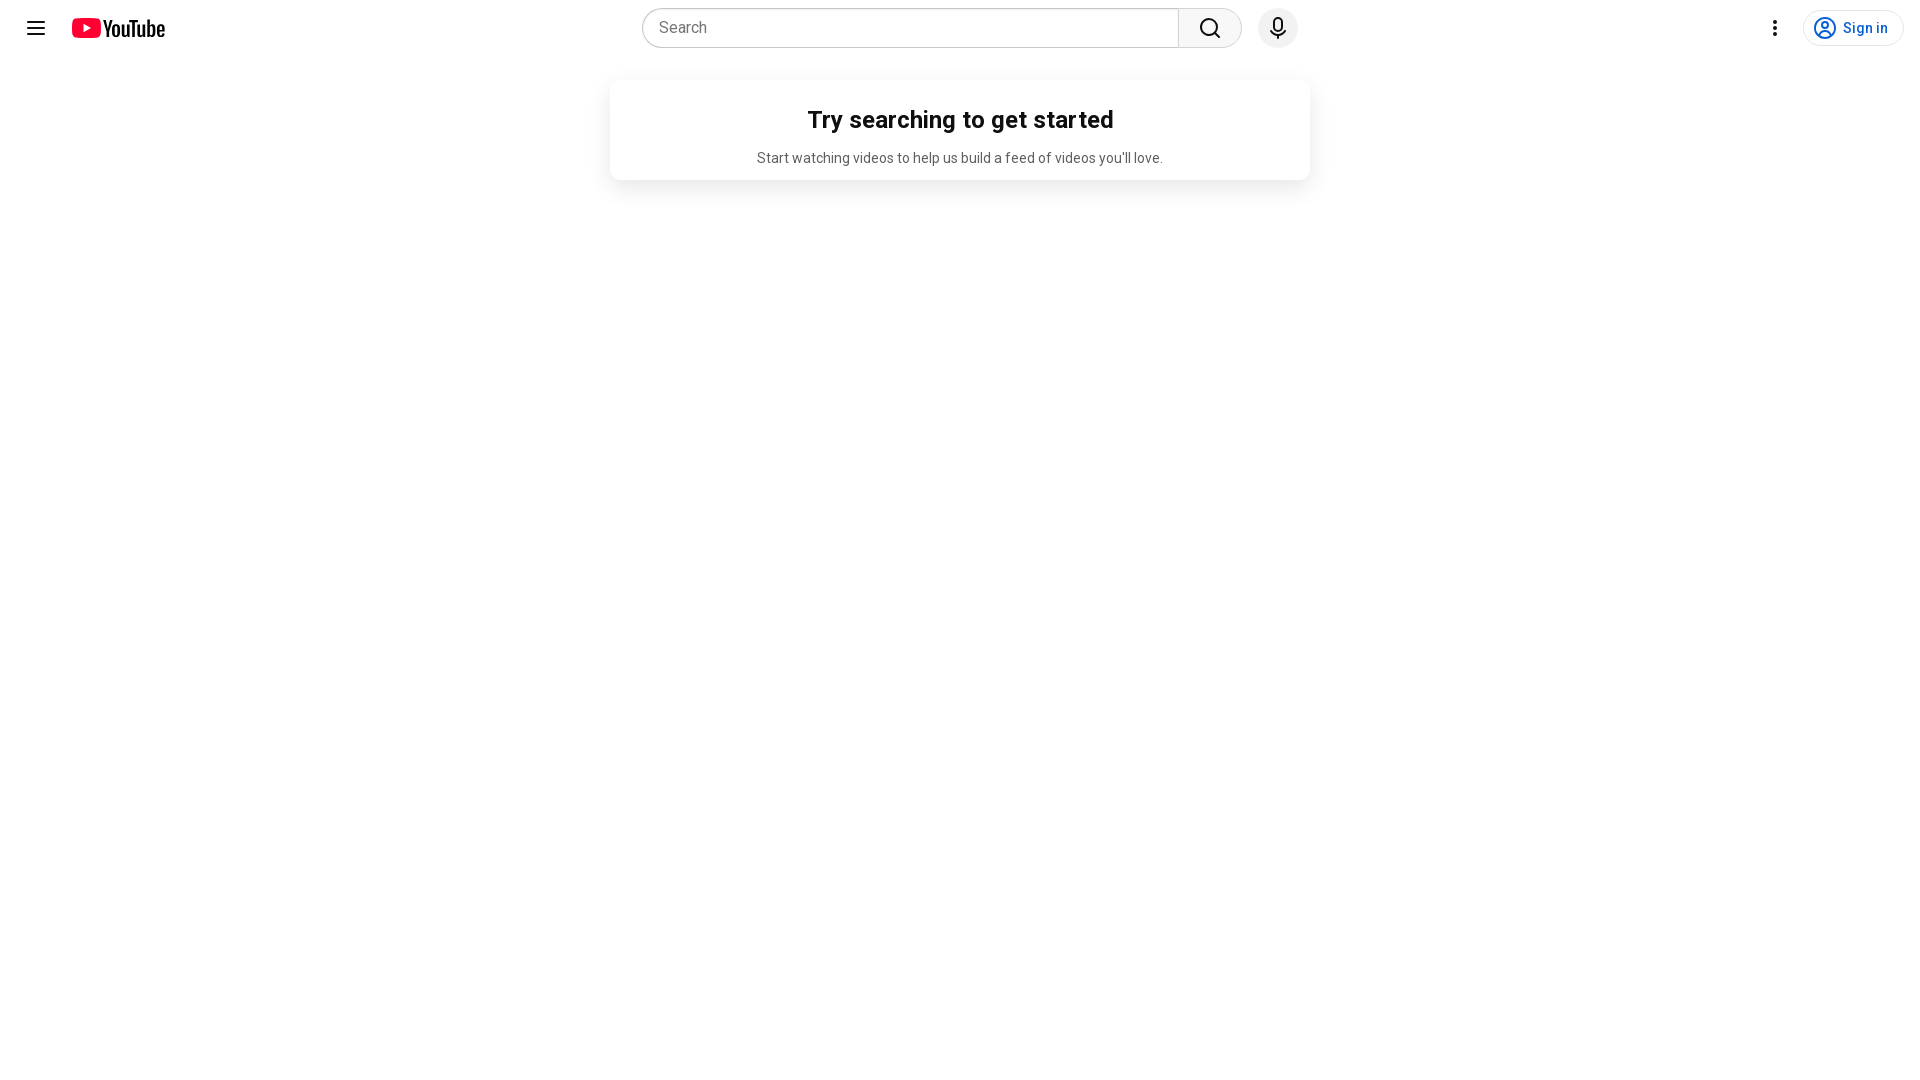

YouTube homepage loaded (DOM content ready)
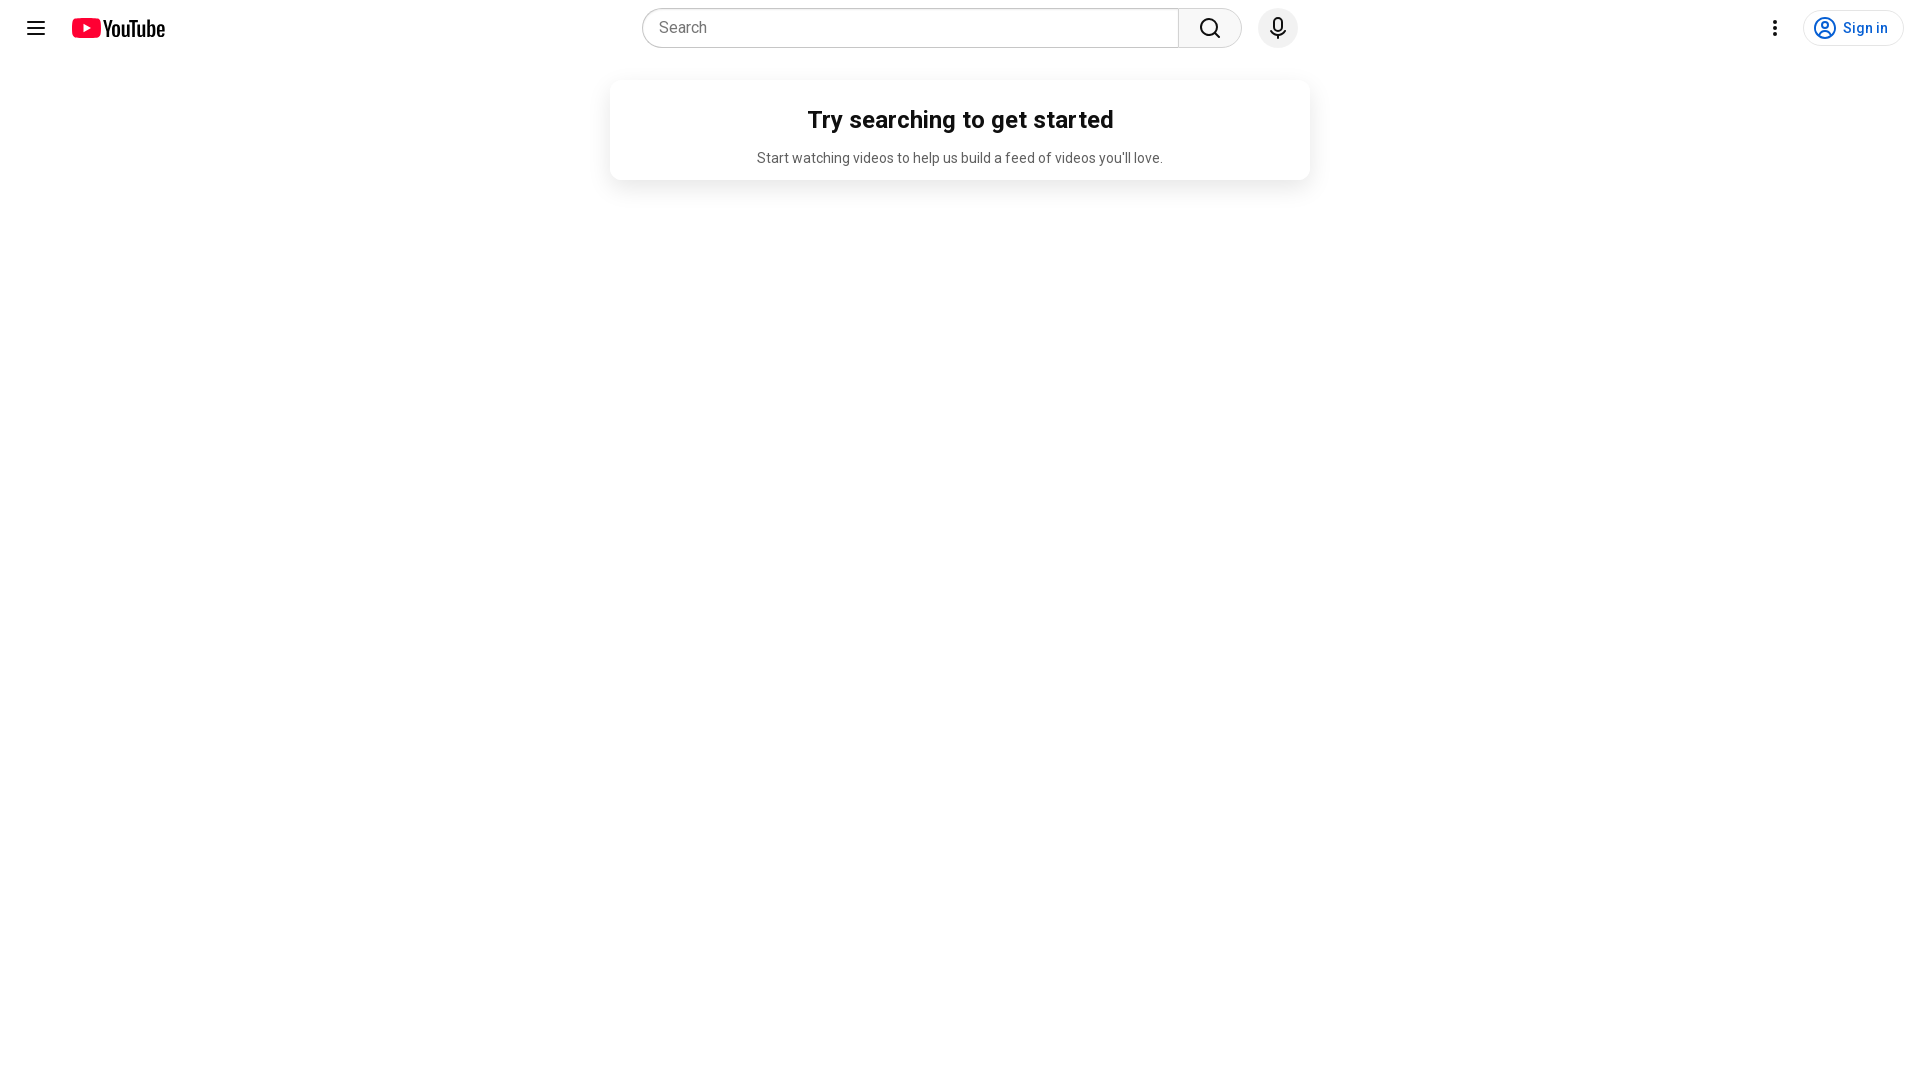

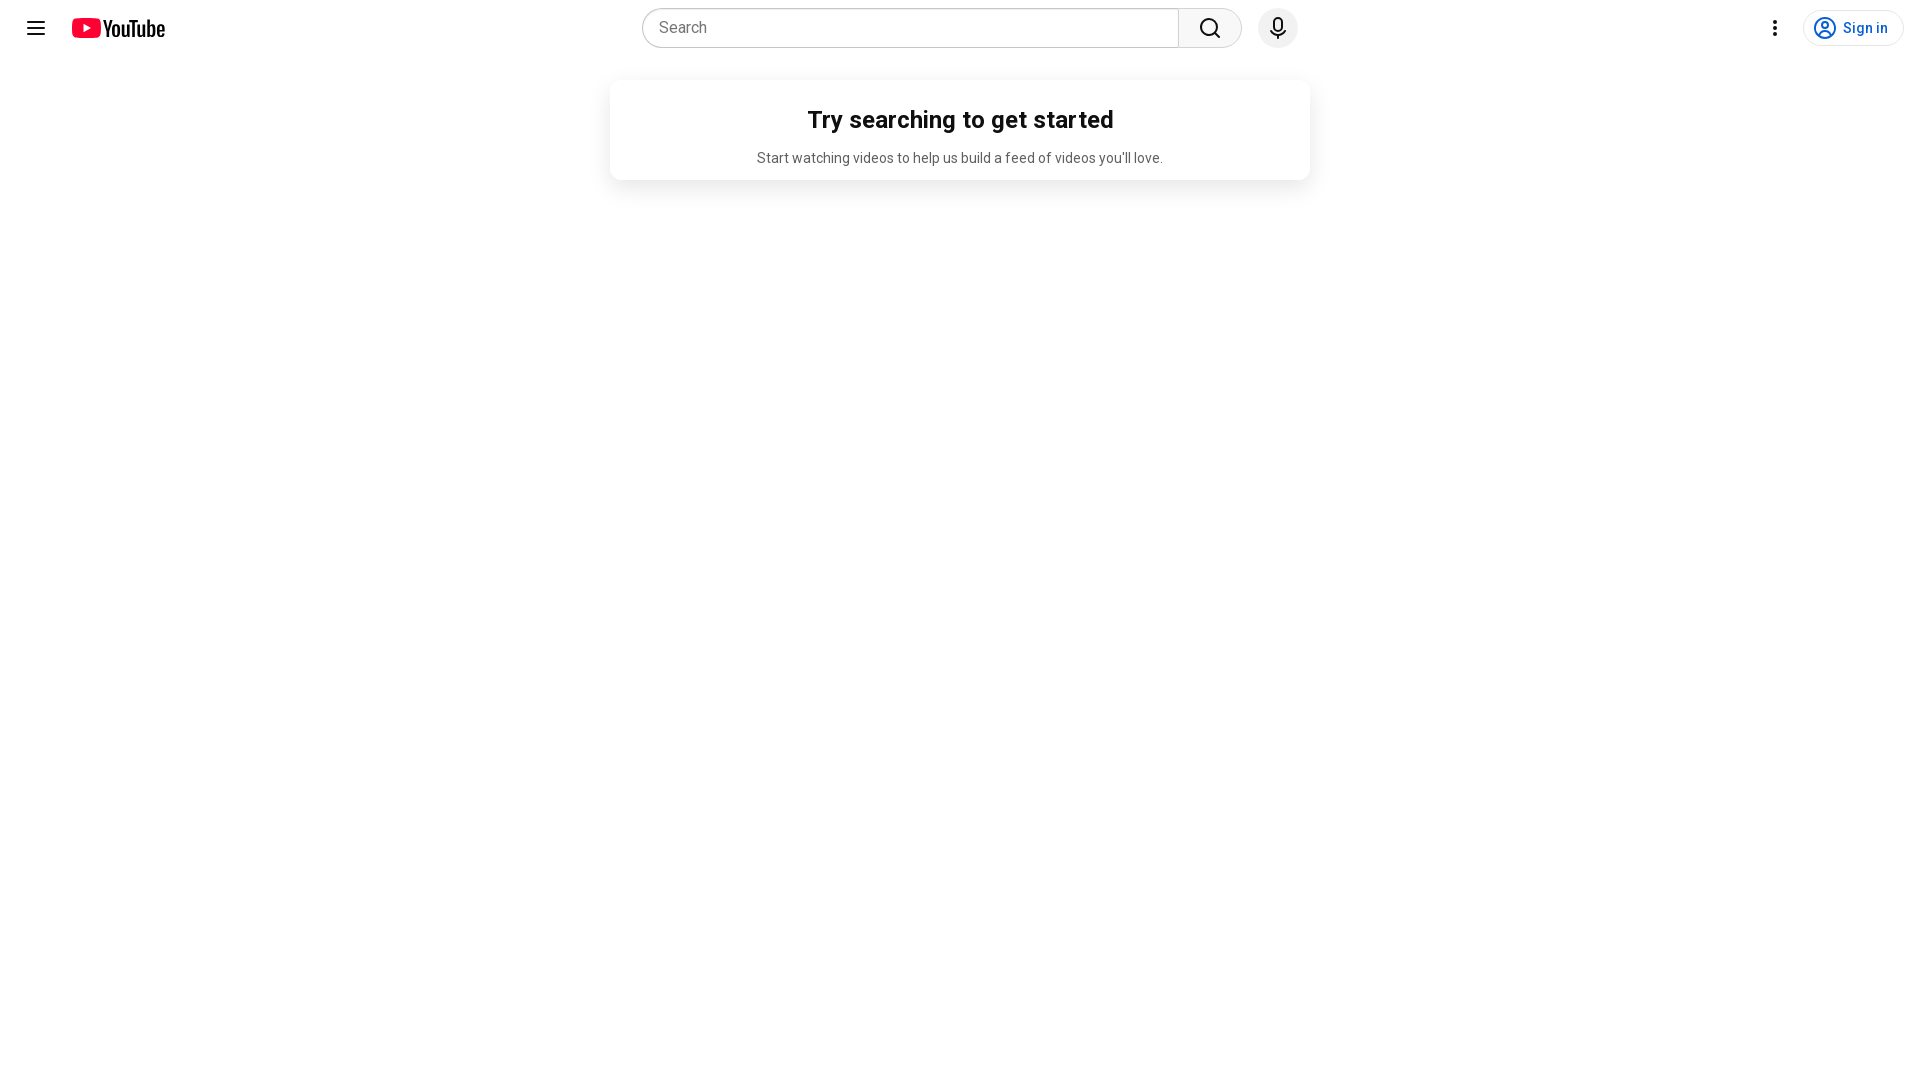